Tests various form elements including text input, checkboxes, radio buttons, and dropdown selection on a web form

Starting URL: https://bonigarcia.dev/selenium-webdriver-java/web-form.html

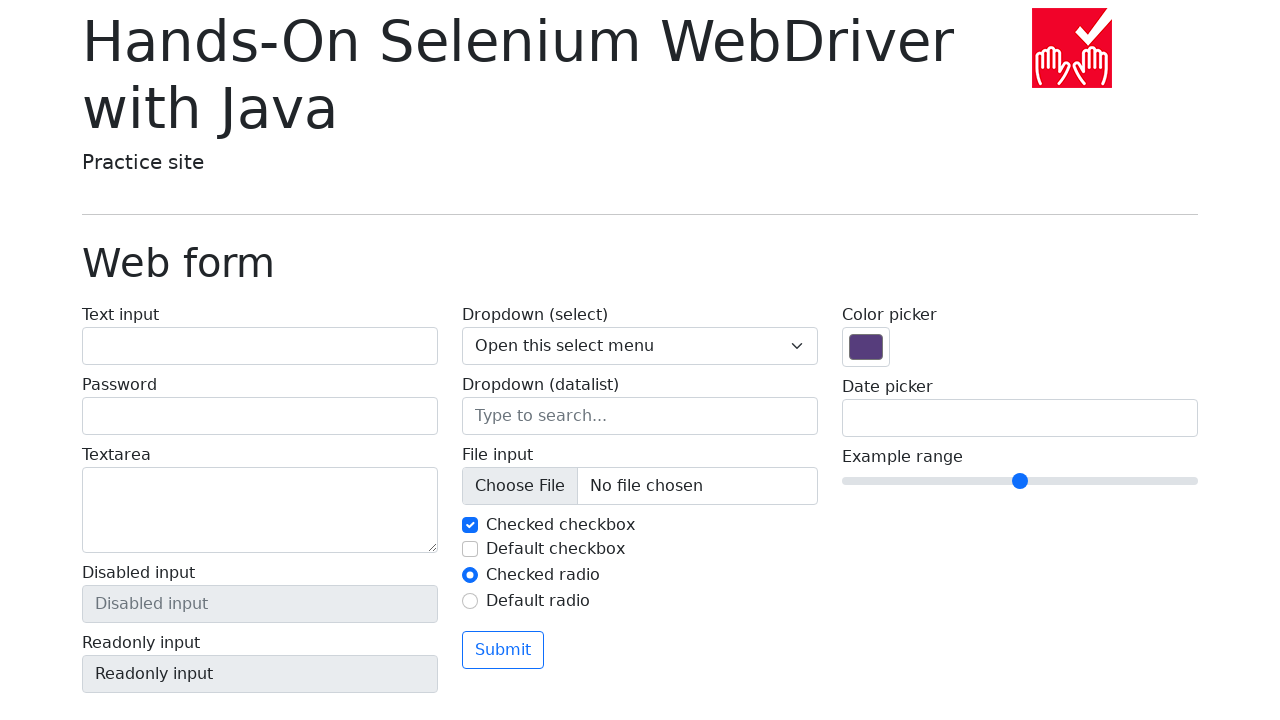

Filled text input field with 'Hello World!' on input[name='my-text']
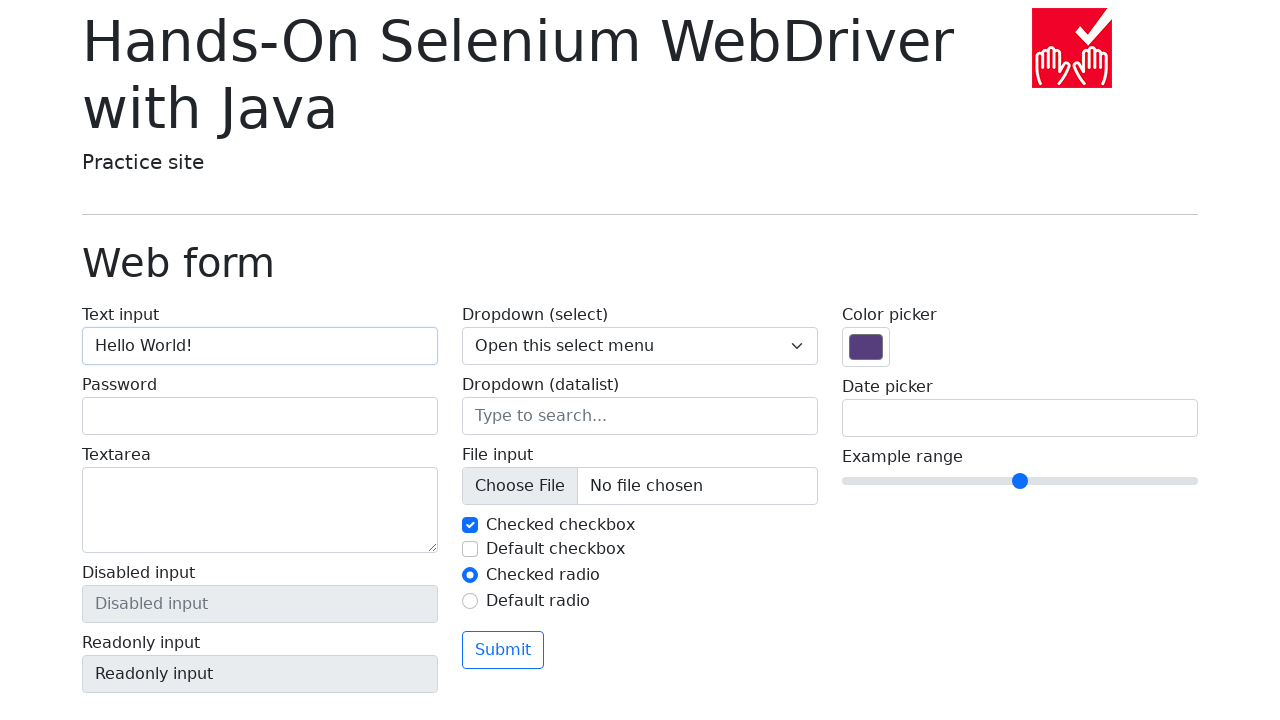

Clicked first checkbox to uncheck it at (470, 525) on #my-check-1
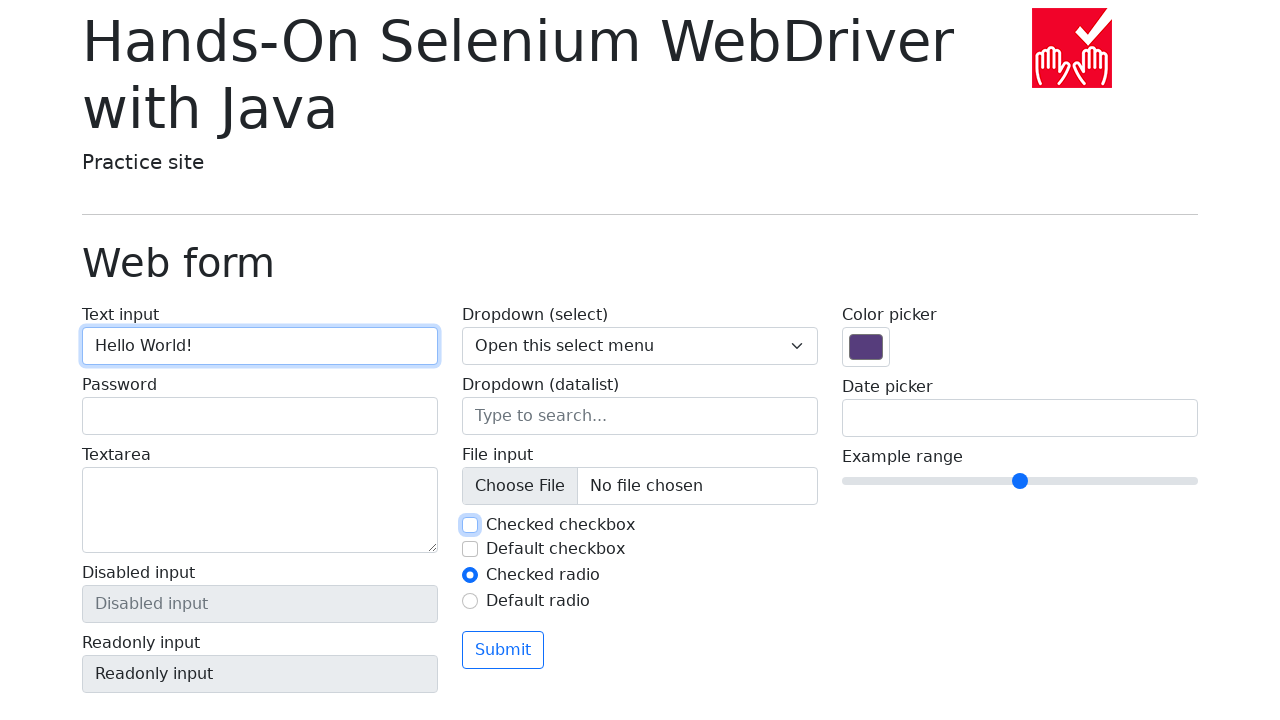

Clicked second checkbox to check it at (470, 549) on #my-check-2
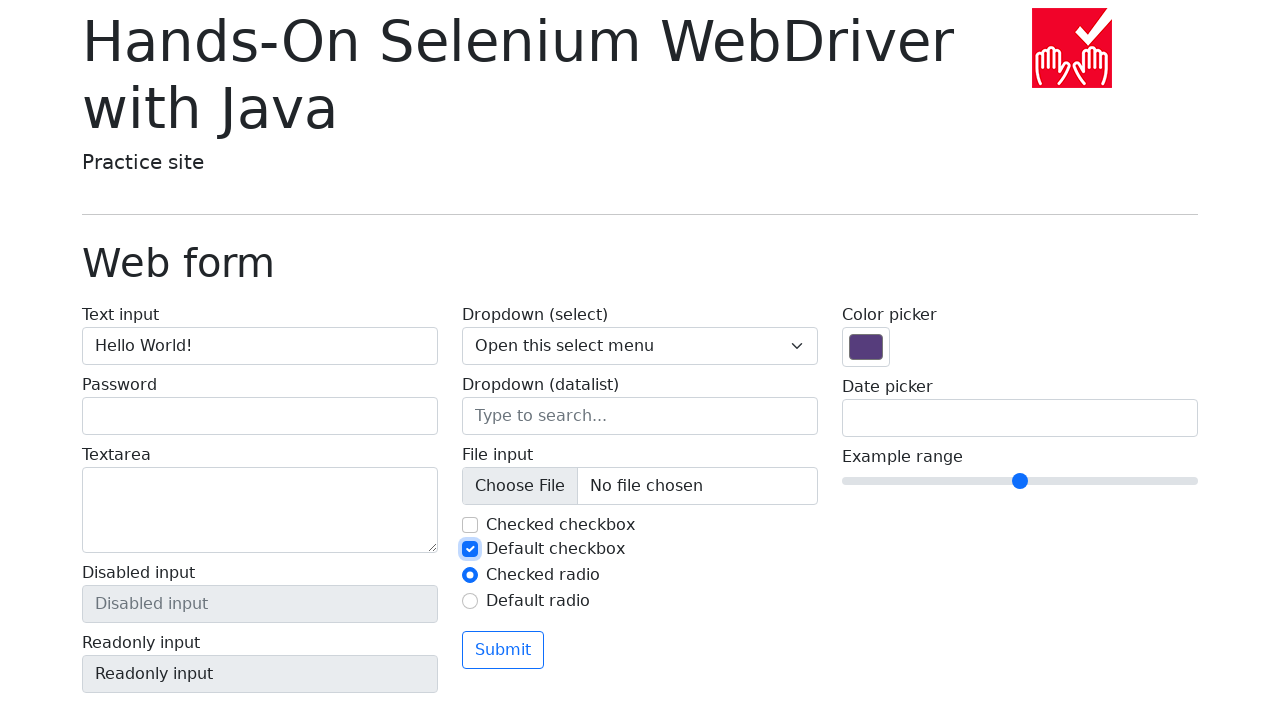

Clicked second radio button at (470, 601) on #my-radio-2
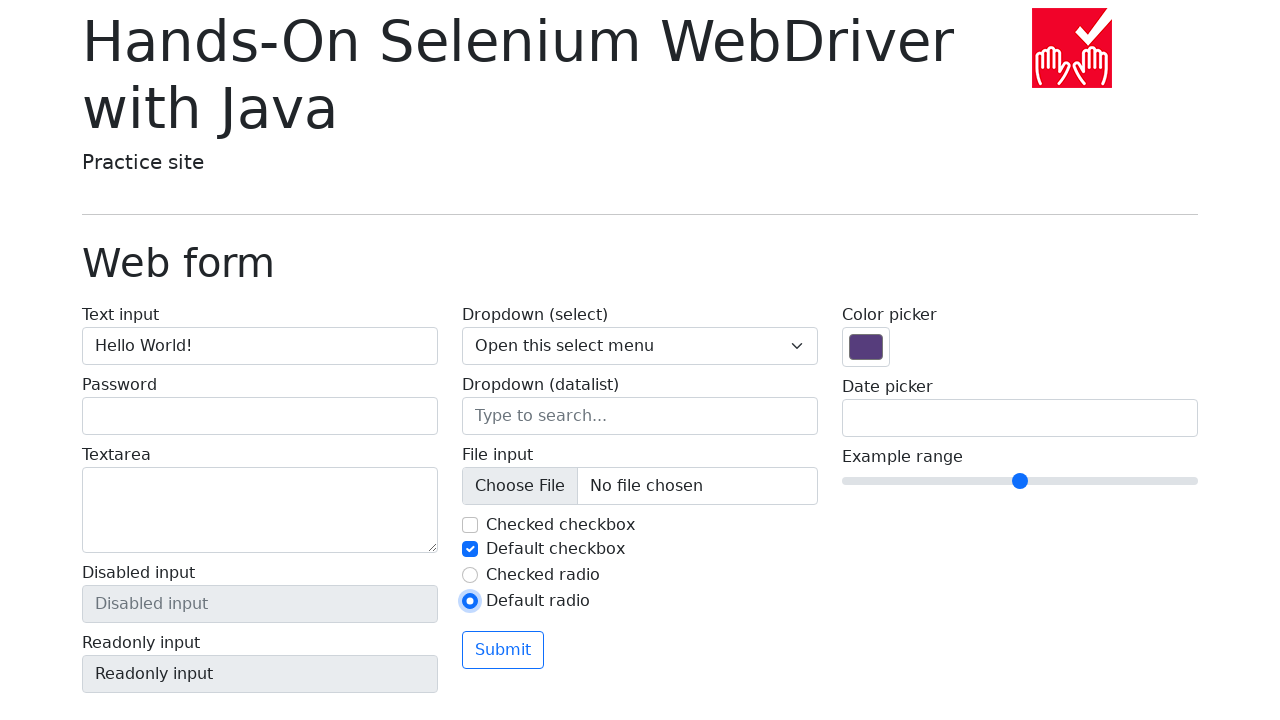

Selected 'Three' from dropdown menu on select[name='my-select']
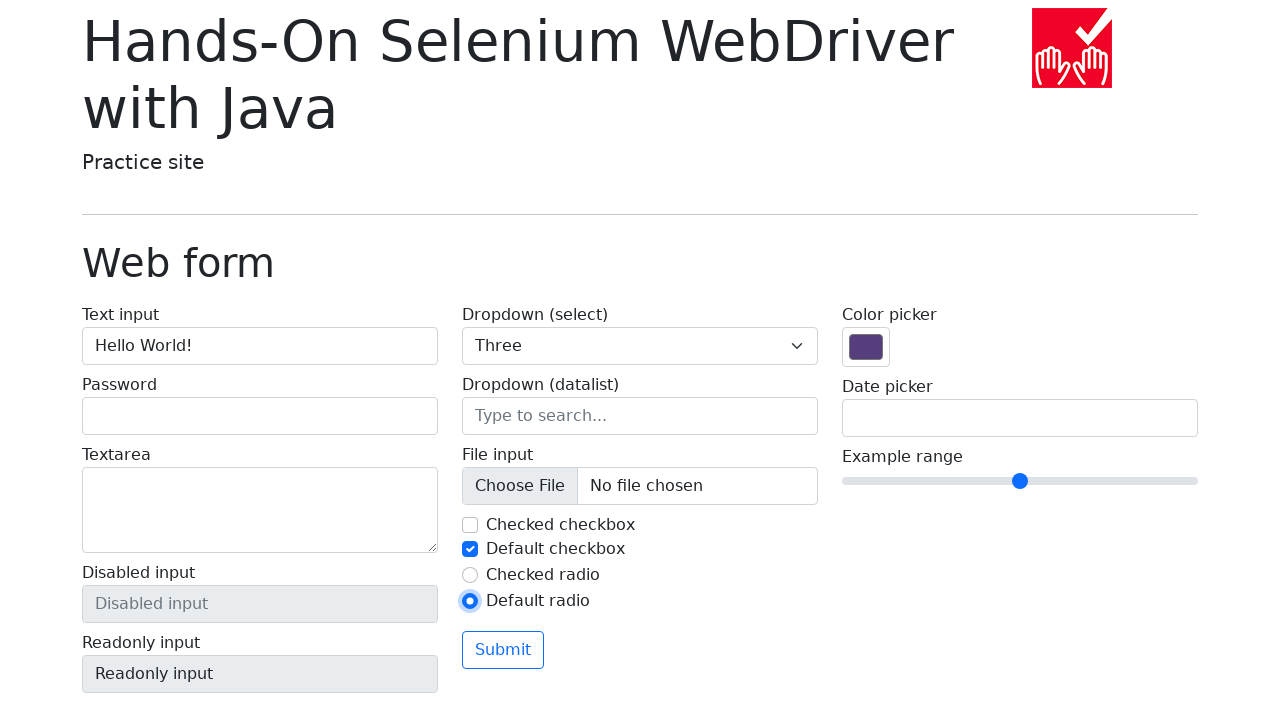

Waited 1000ms to ensure all form actions complete
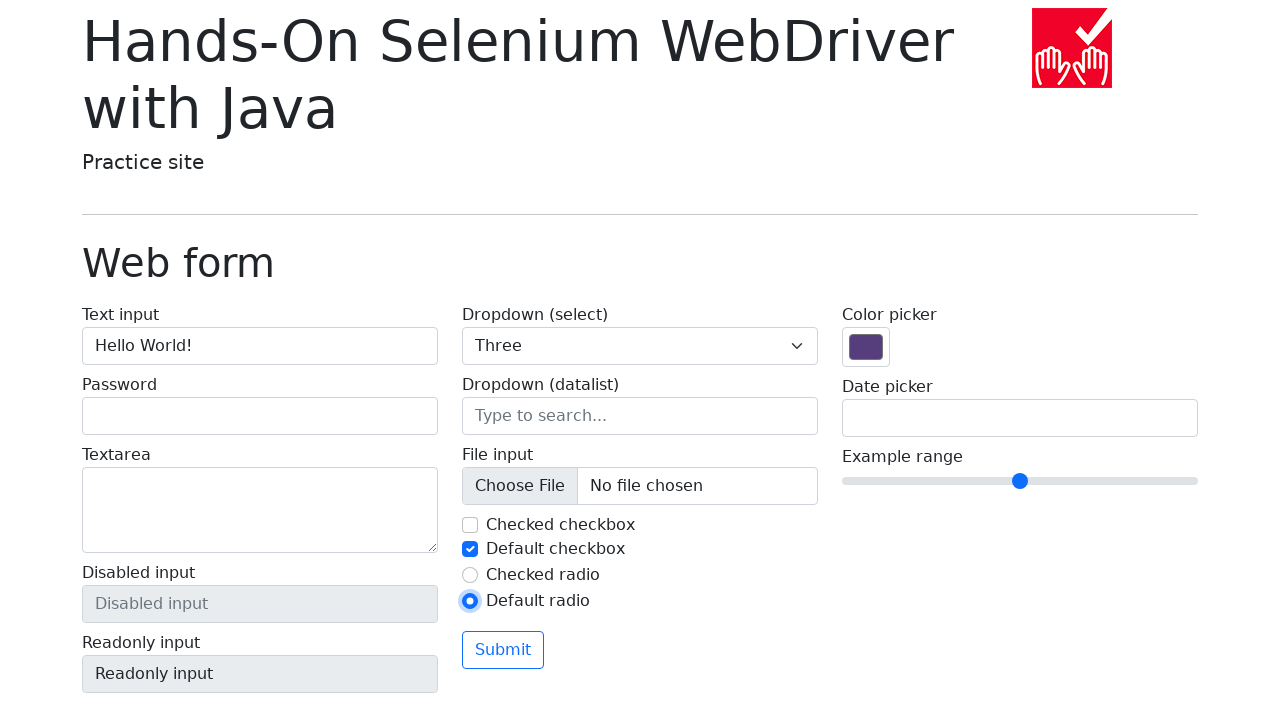

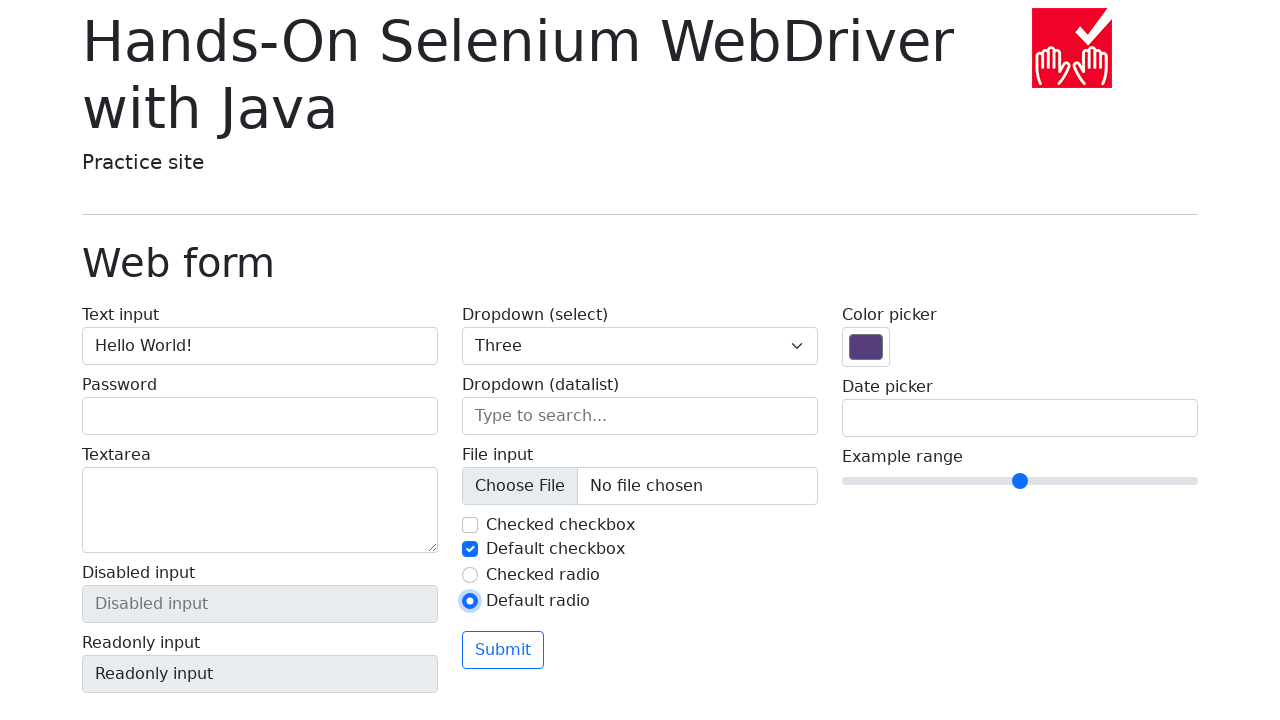